Tests text input field handling by entering text, reading attributes, and clearing the field

Starting URL: https://www.selenium.dev/selenium/web/web-form.html

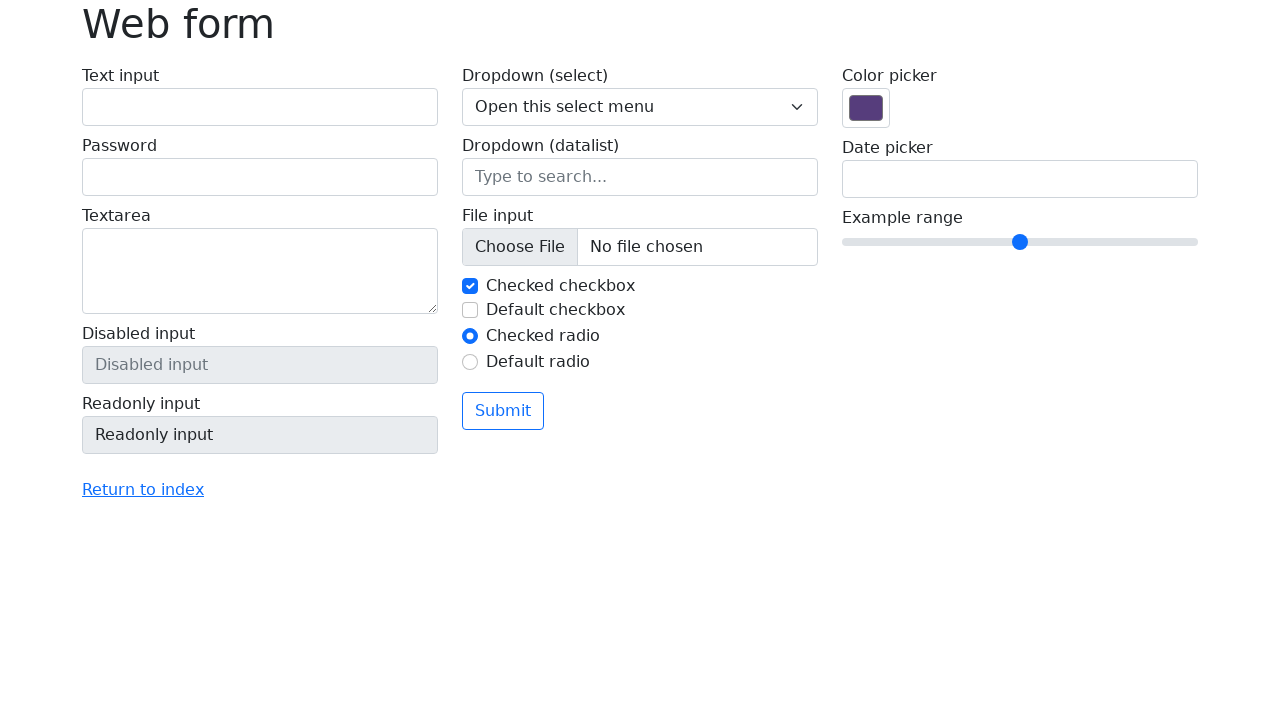

Entered 'Handling textBox' into the text input field on #my-text-id
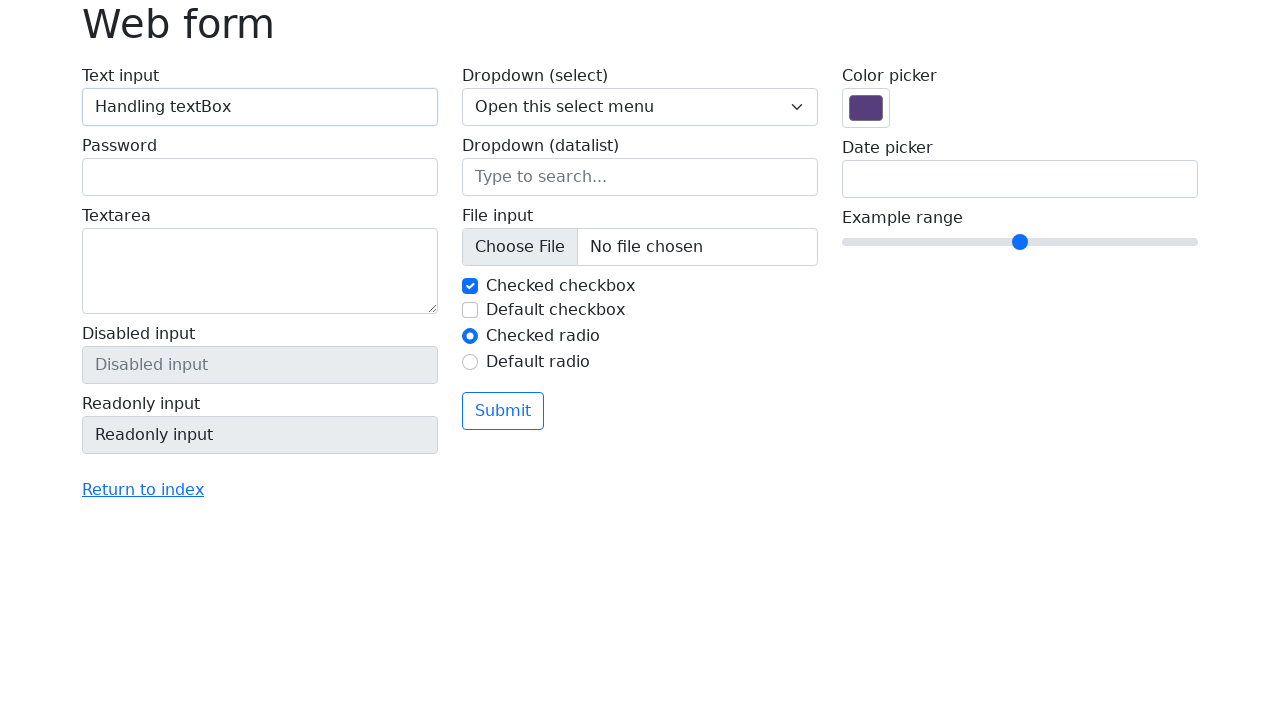

Cleared the text input field on #my-text-id
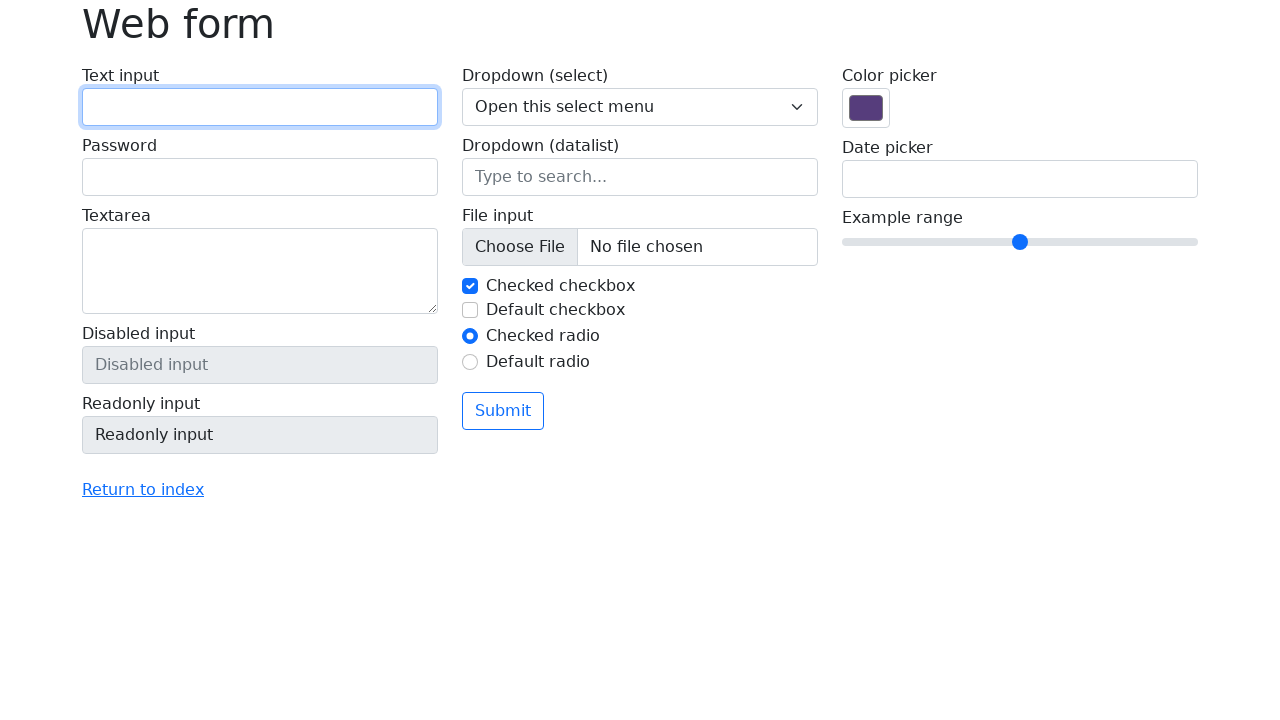

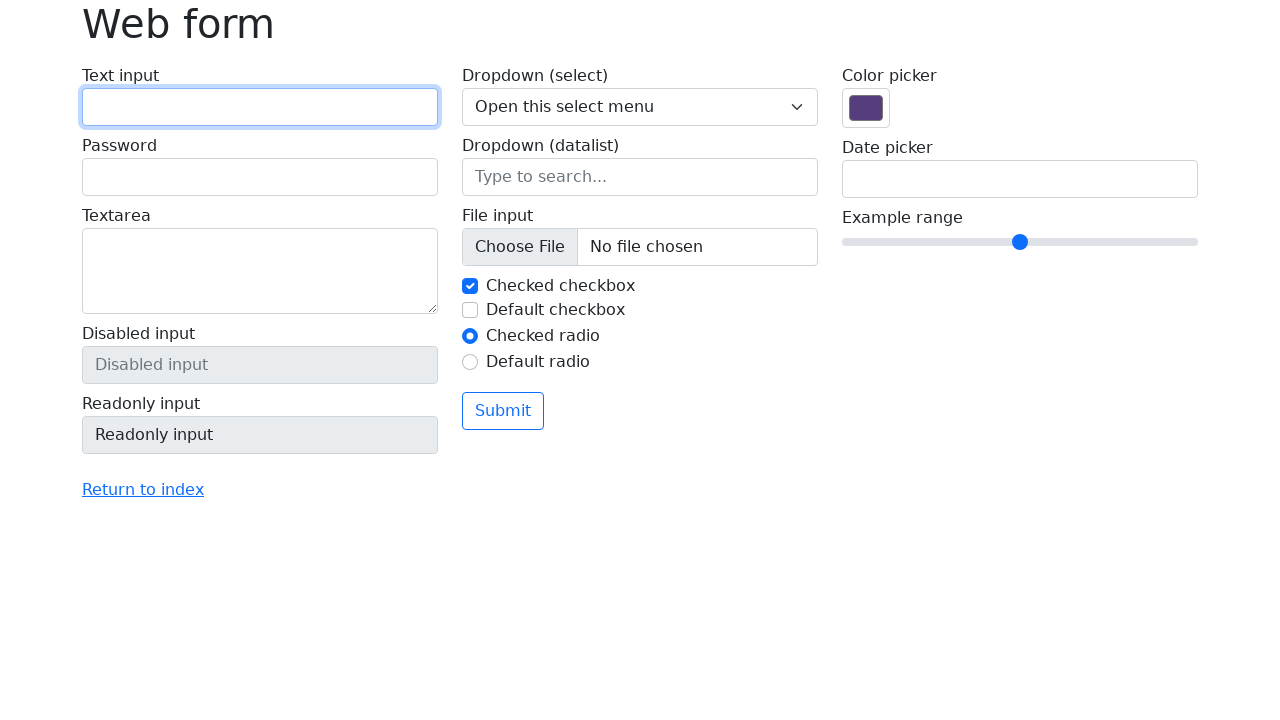